Tests a math calculation form by reading two numbers from the page, calculating their sum, selecting the result from a dropdown, and submitting the form

Starting URL: http://suninjuly.github.io/selects1.html

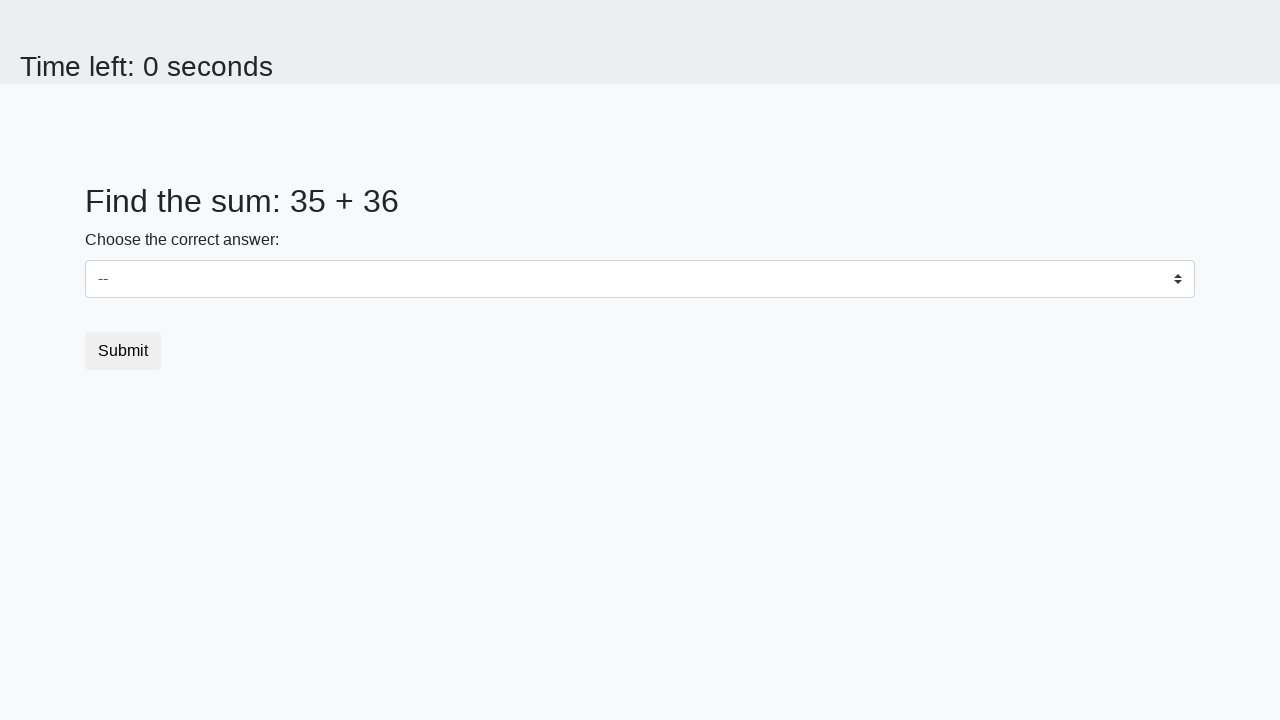

Read first number from #num1 element
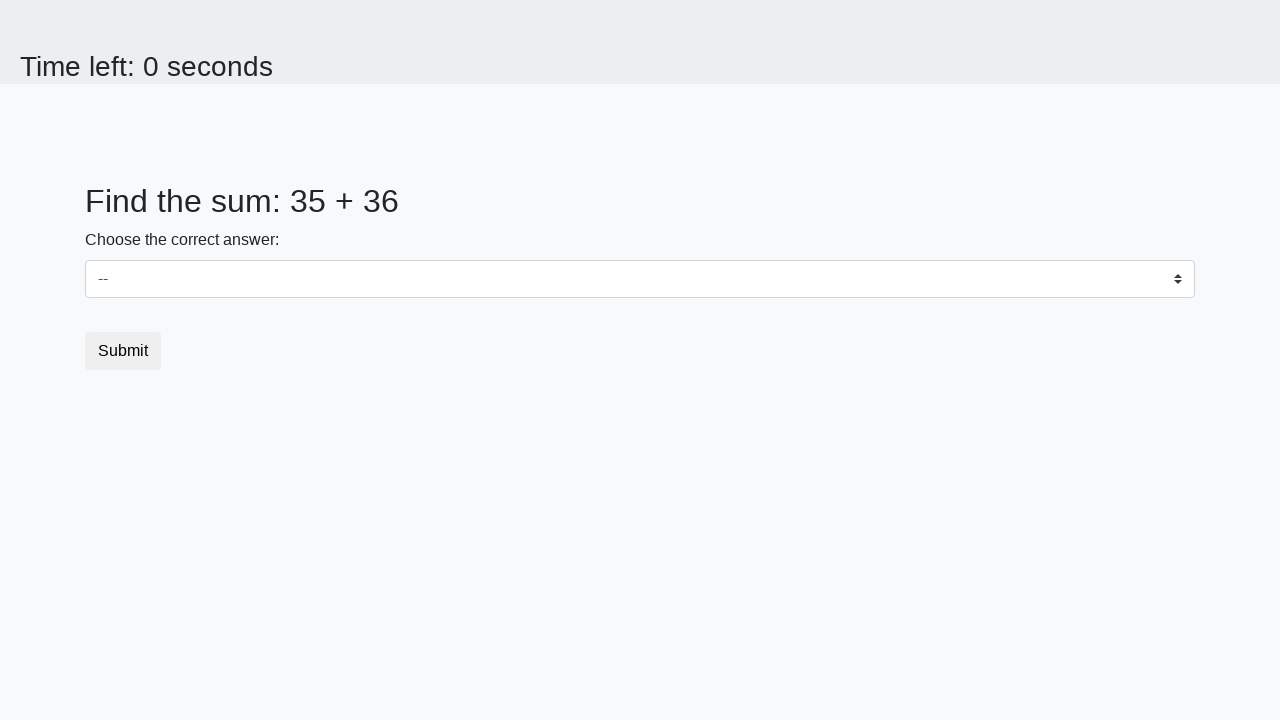

Read second number from #num2 element
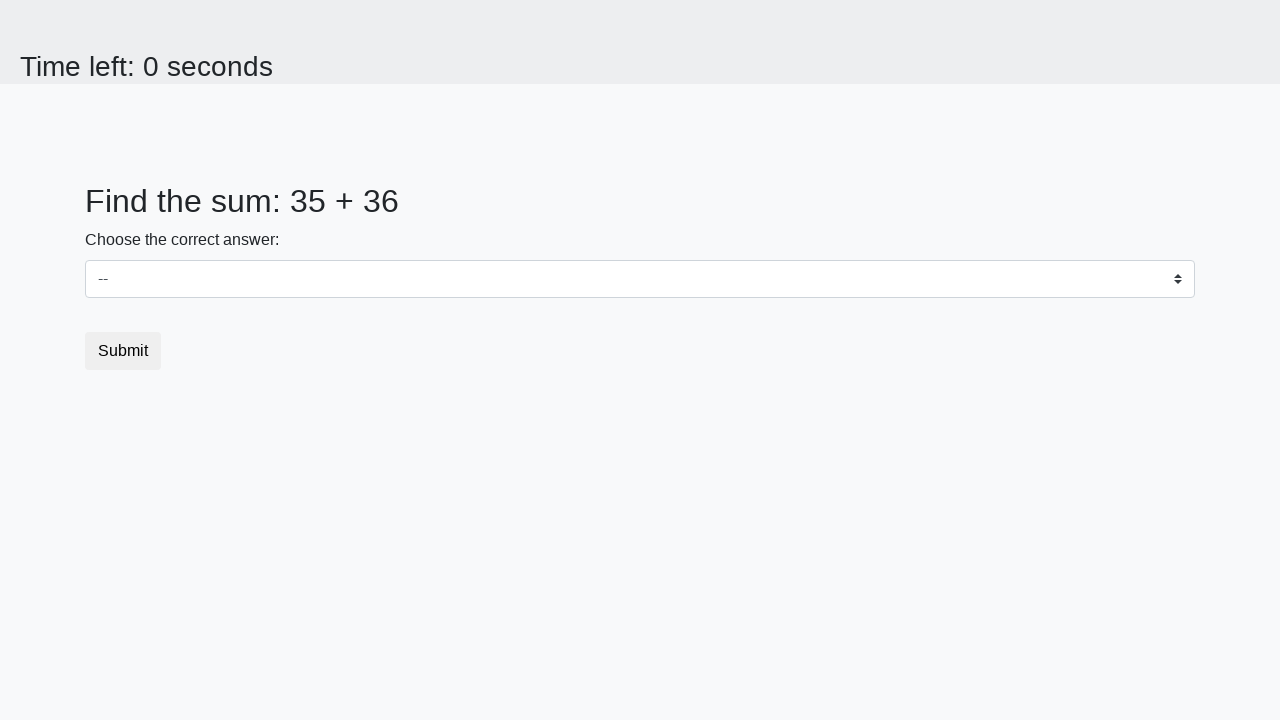

Converted first number to integer
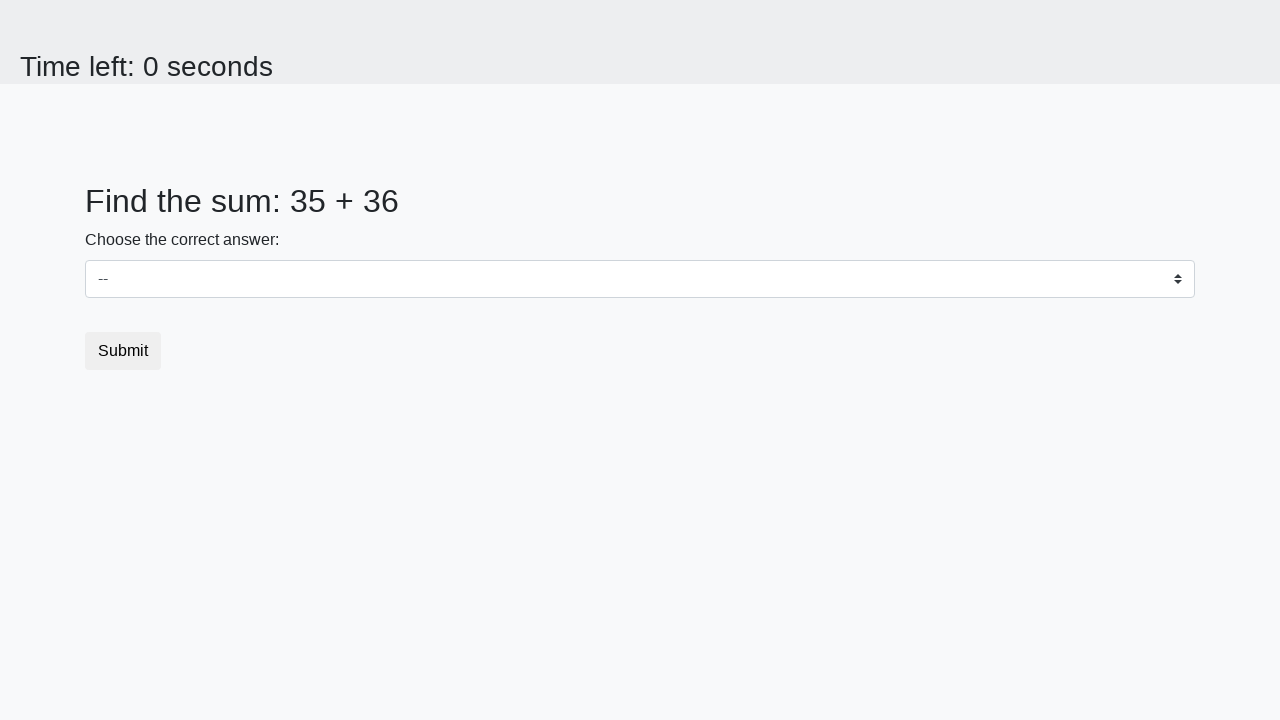

Converted second number to integer
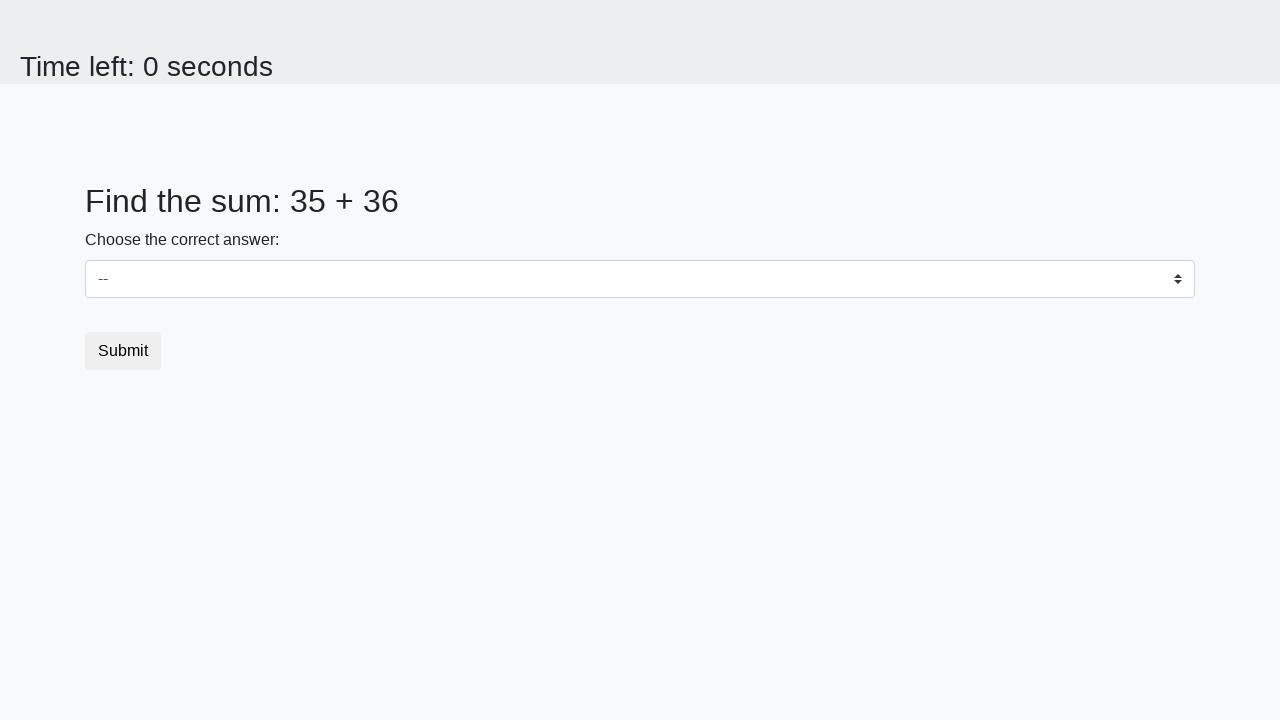

Calculated sum: 35 + 36 = 71
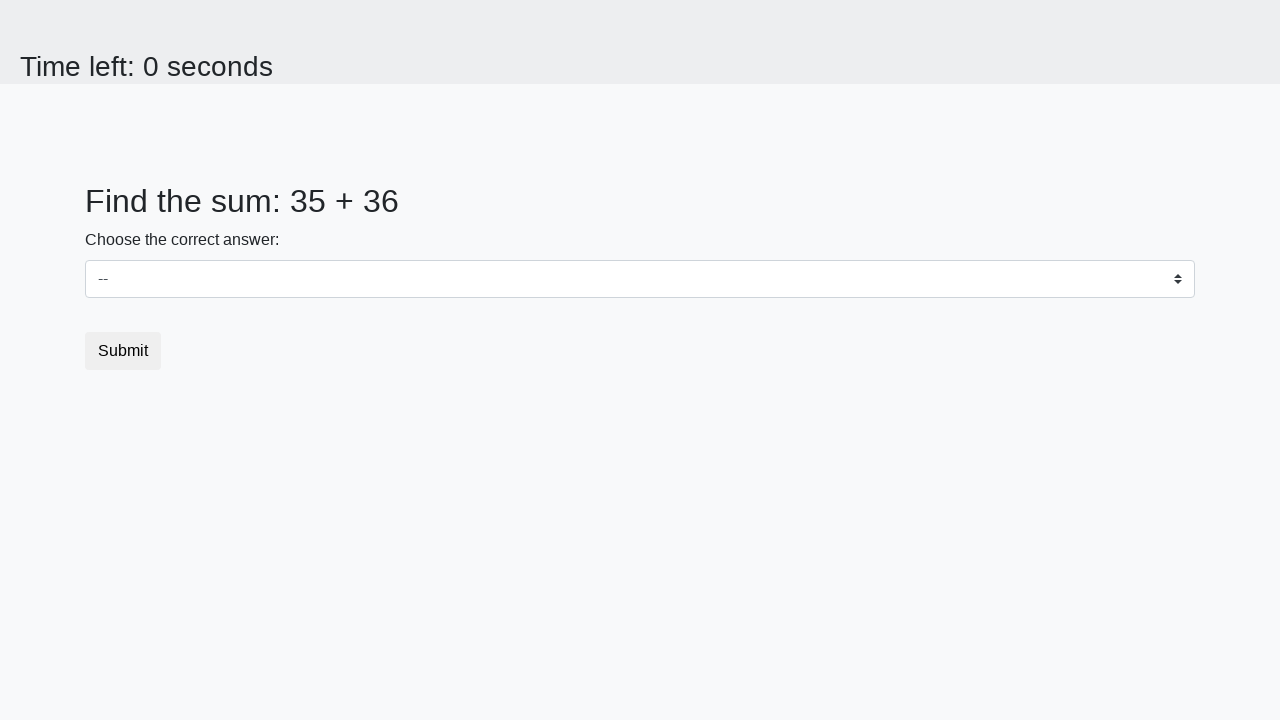

Selected calculated sum '71' from dropdown on .custom-select
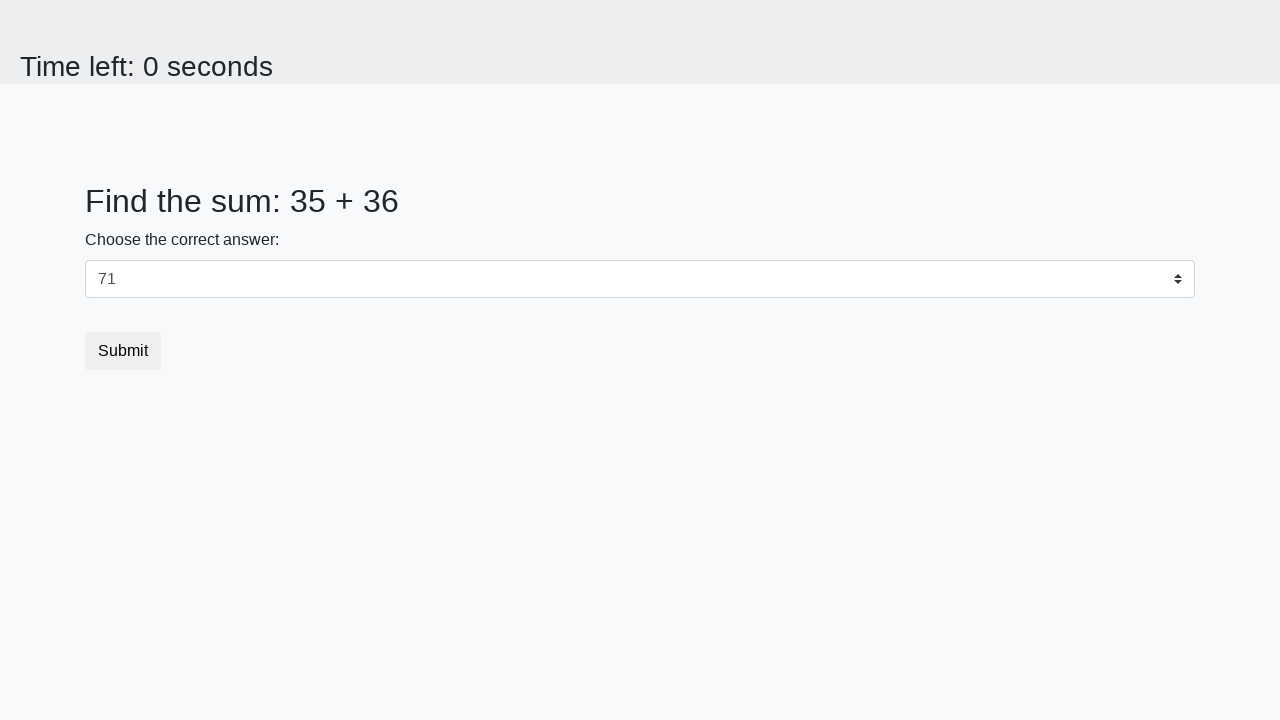

Clicked submit button to submit the form at (123, 351) on .btn.btn-default
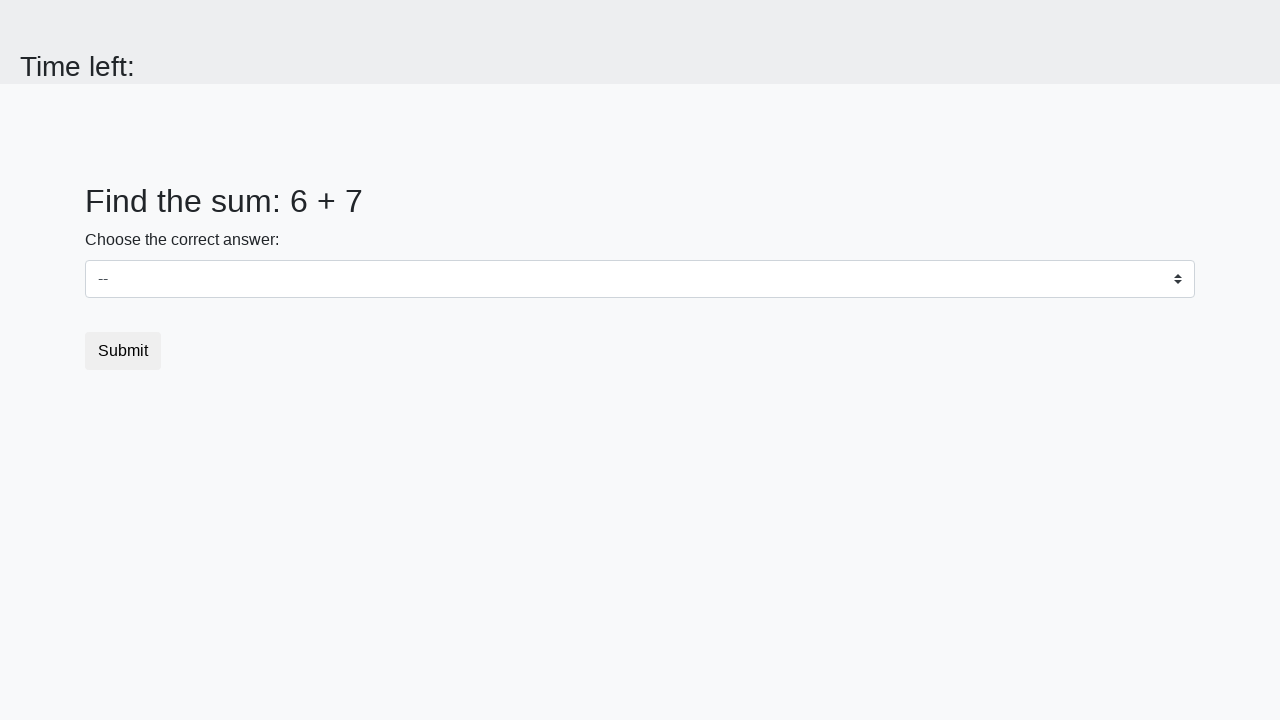

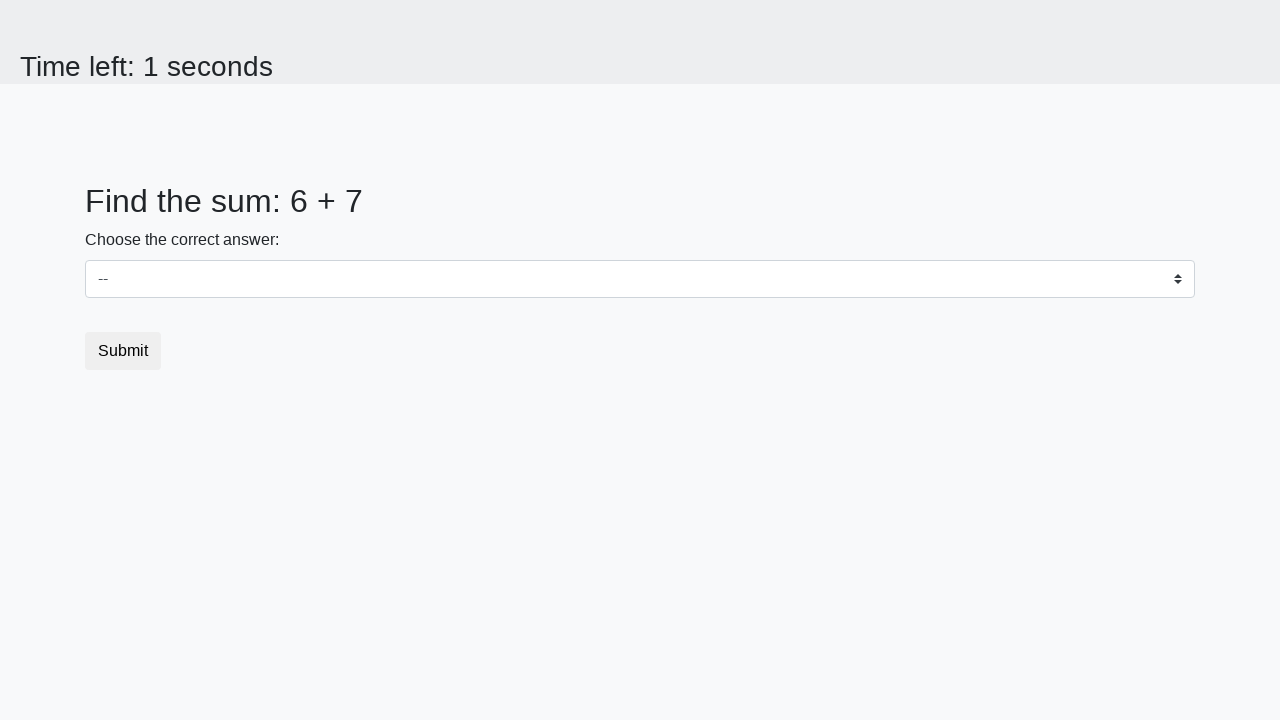